Navigates to the Ajio e-commerce website homepage and waits for it to load.

Starting URL: https://www.ajio.com

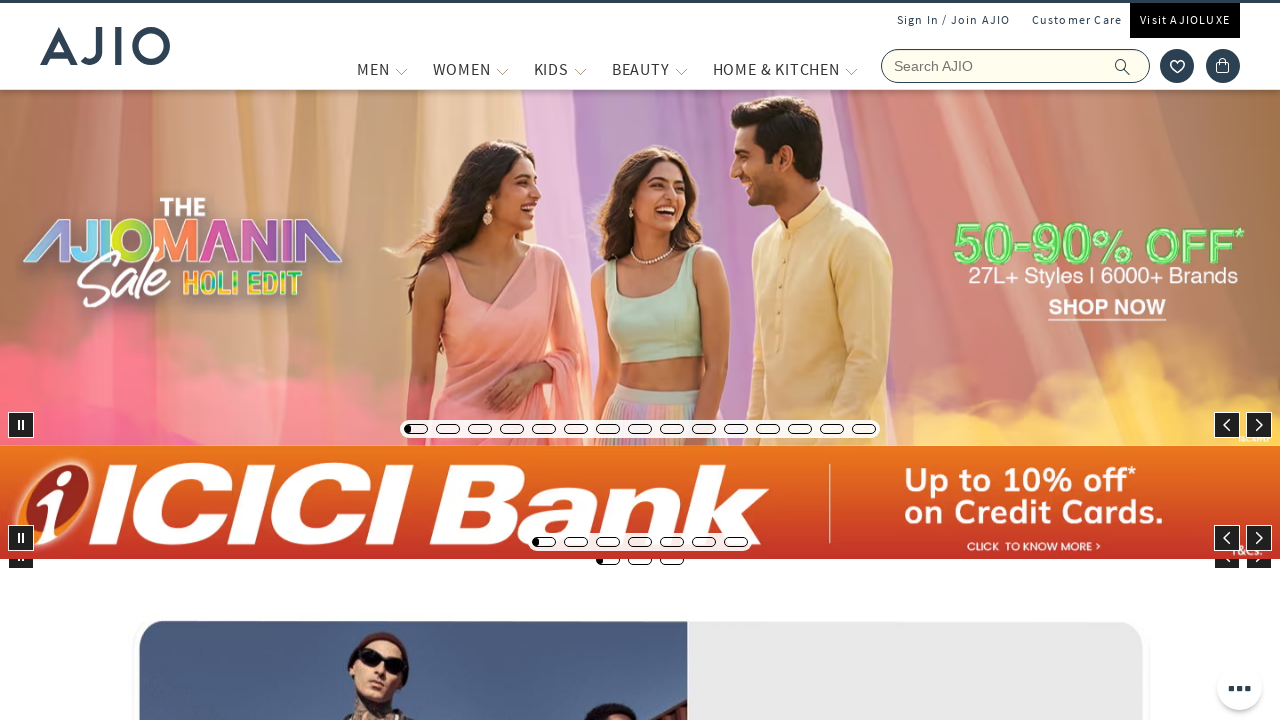

Waited for page to reach domcontentloaded state
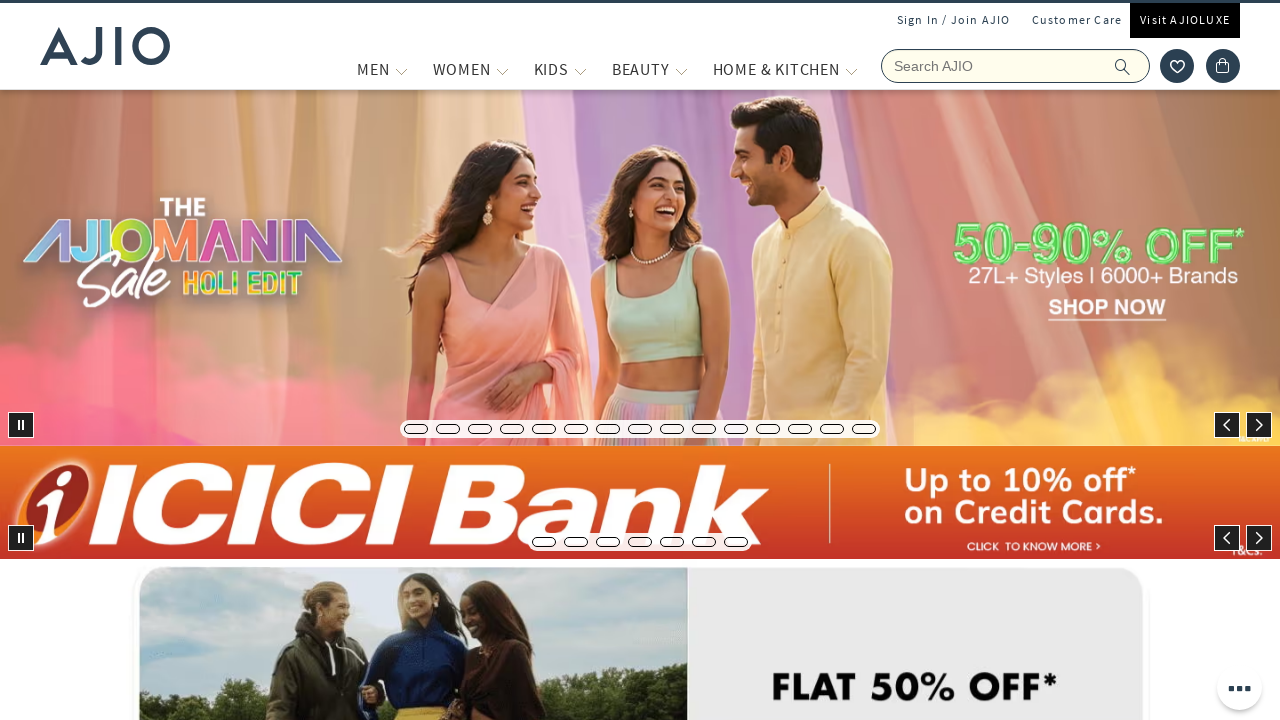

Verified body element is present on Ajio homepage
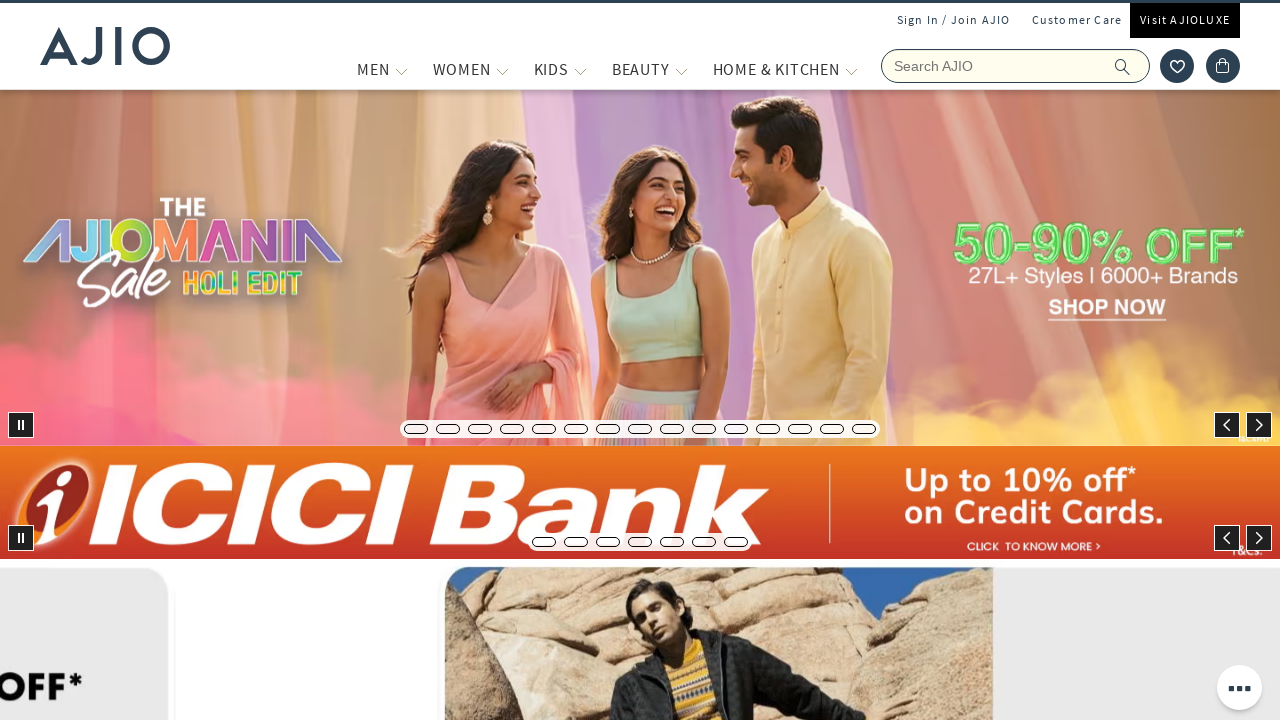

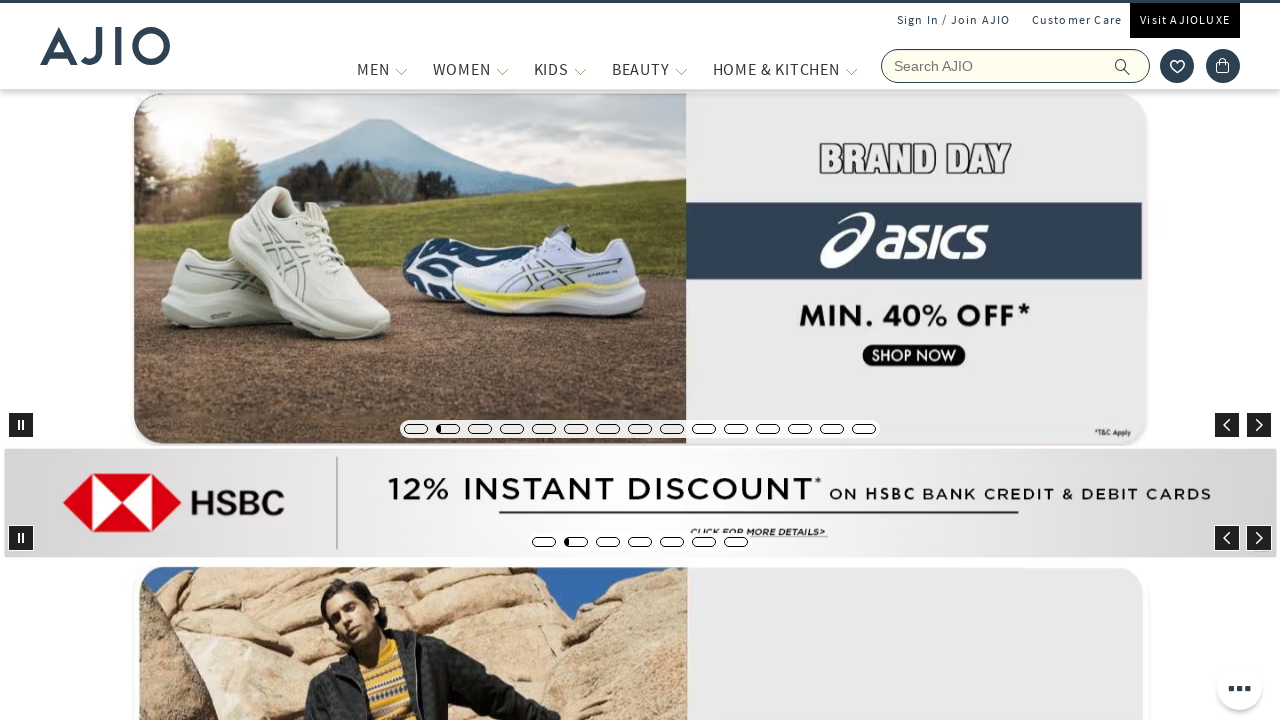